Tests clicking a button with a dynamic ID on the UI Testing Playground site to verify interaction with elements that have changing identifiers

Starting URL: http://uitestingplayground.com/dynamicid

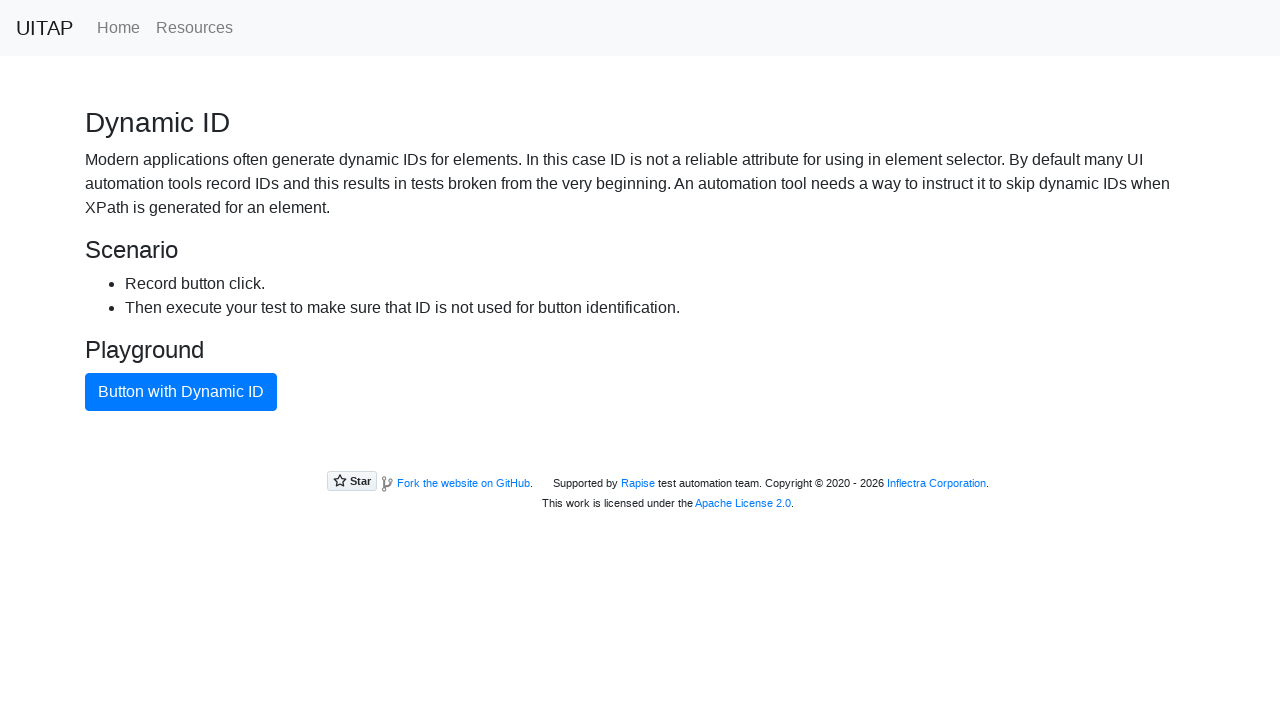

Navigated to UI Testing Playground dynamic ID page
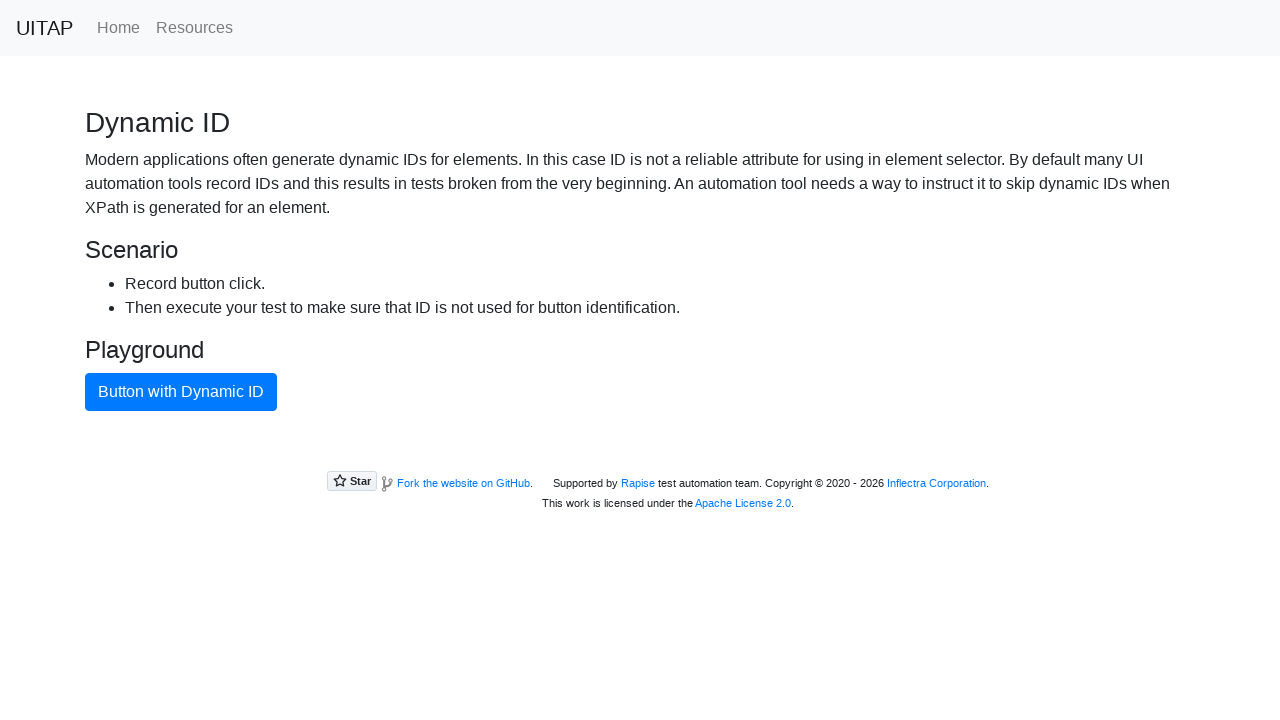

Clicked the blue button with dynamic ID using class selector at (181, 392) on .btn-primary
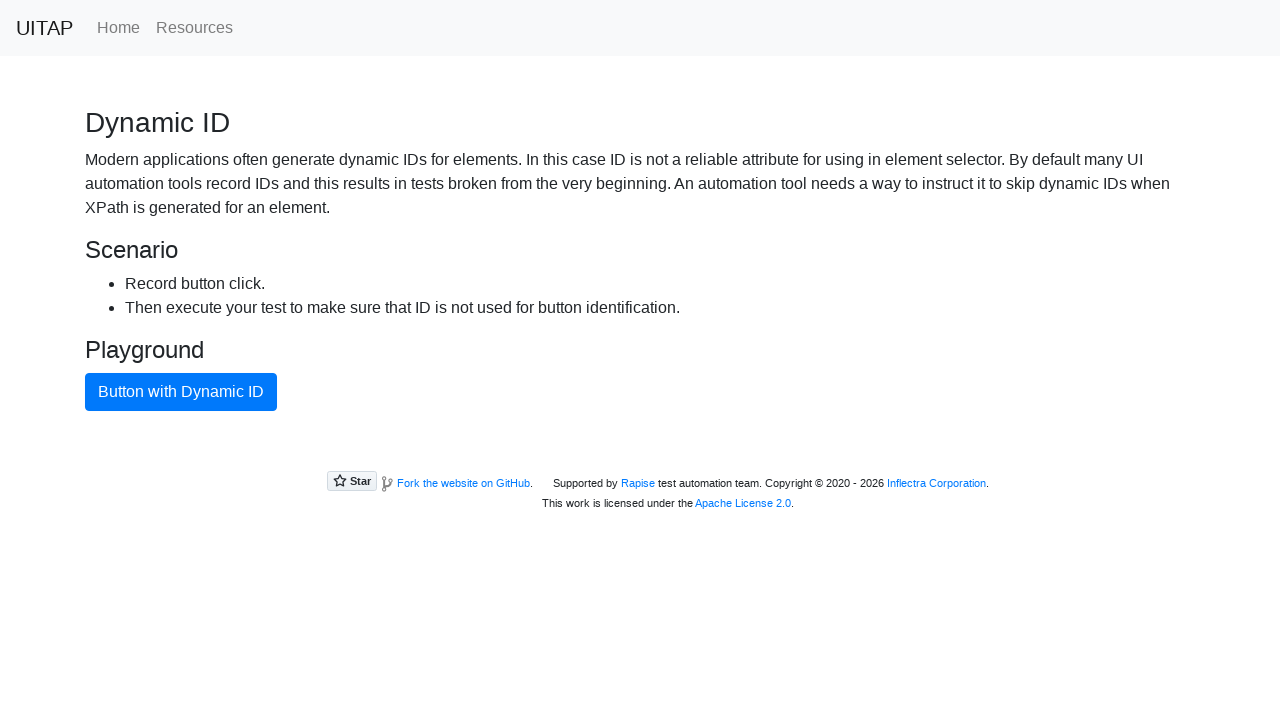

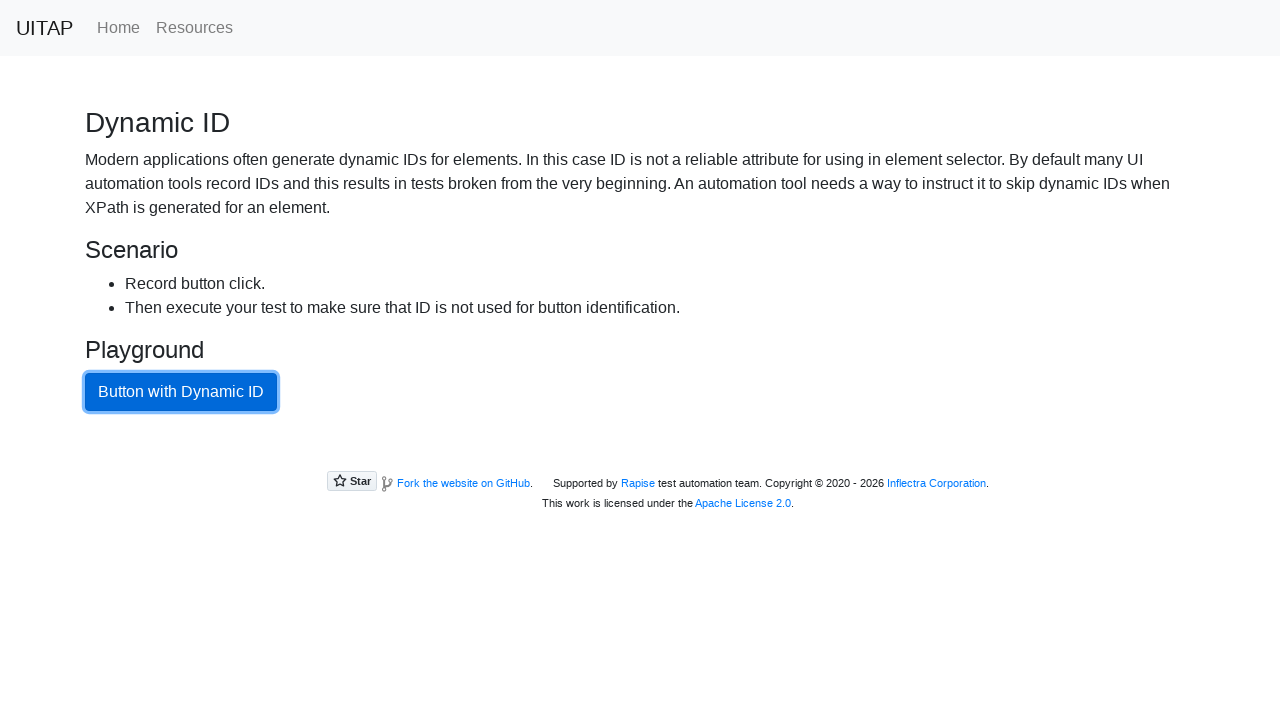